Navigates to Broken Links - Images section and locates the broken image element

Starting URL: https://demoqa.com/elements

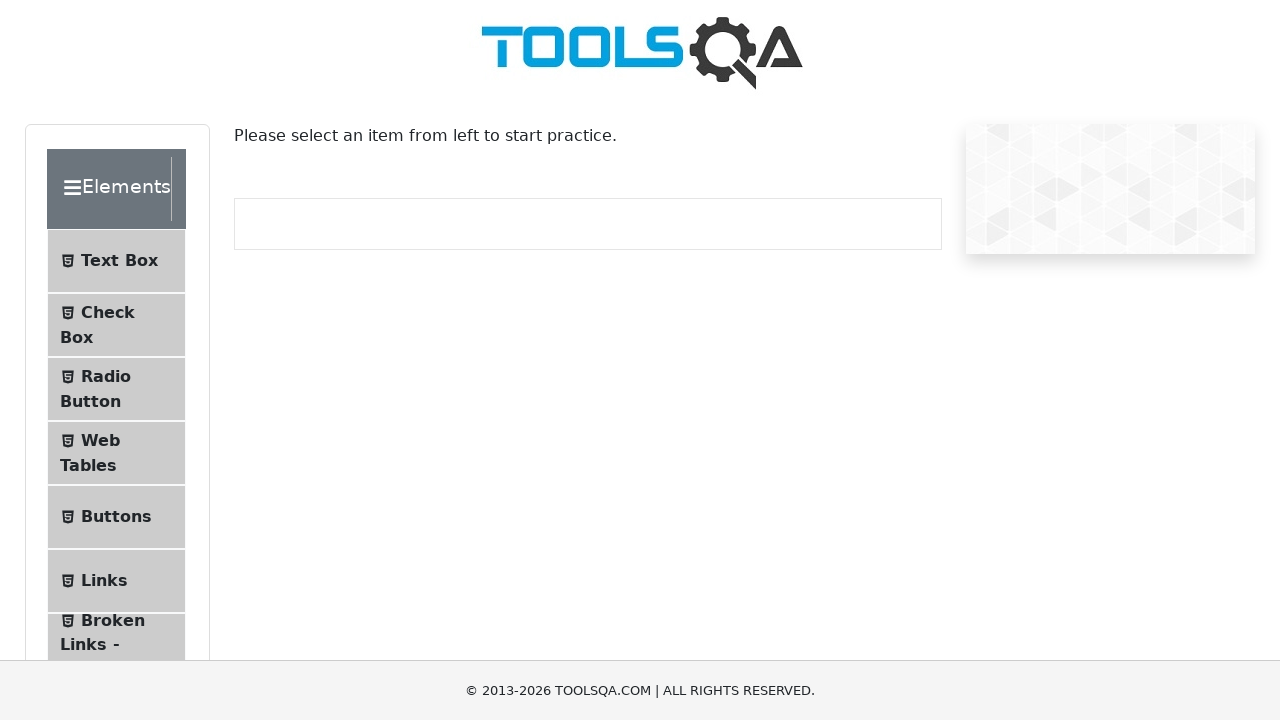

Clicked on 'Broken Links - Images' menu item at (113, 620) on li >> internal:text="Broken Links - Images"s
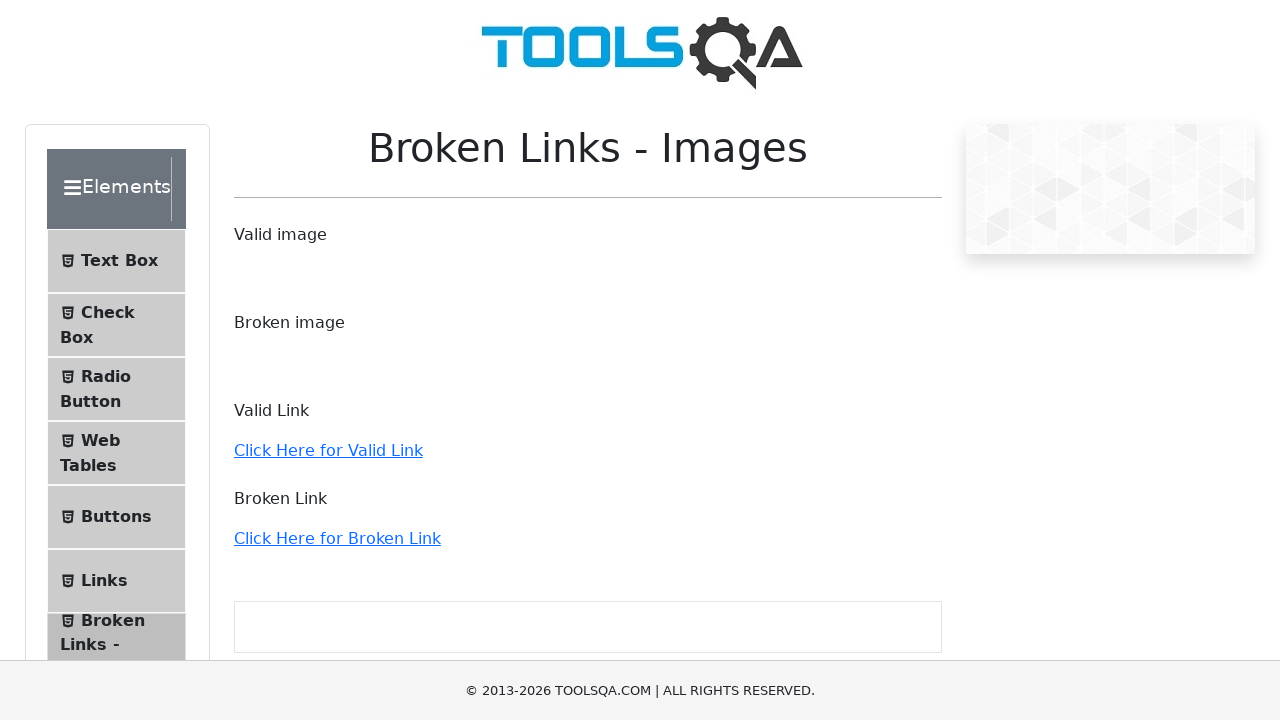

Page loaded with domcontentloaded state
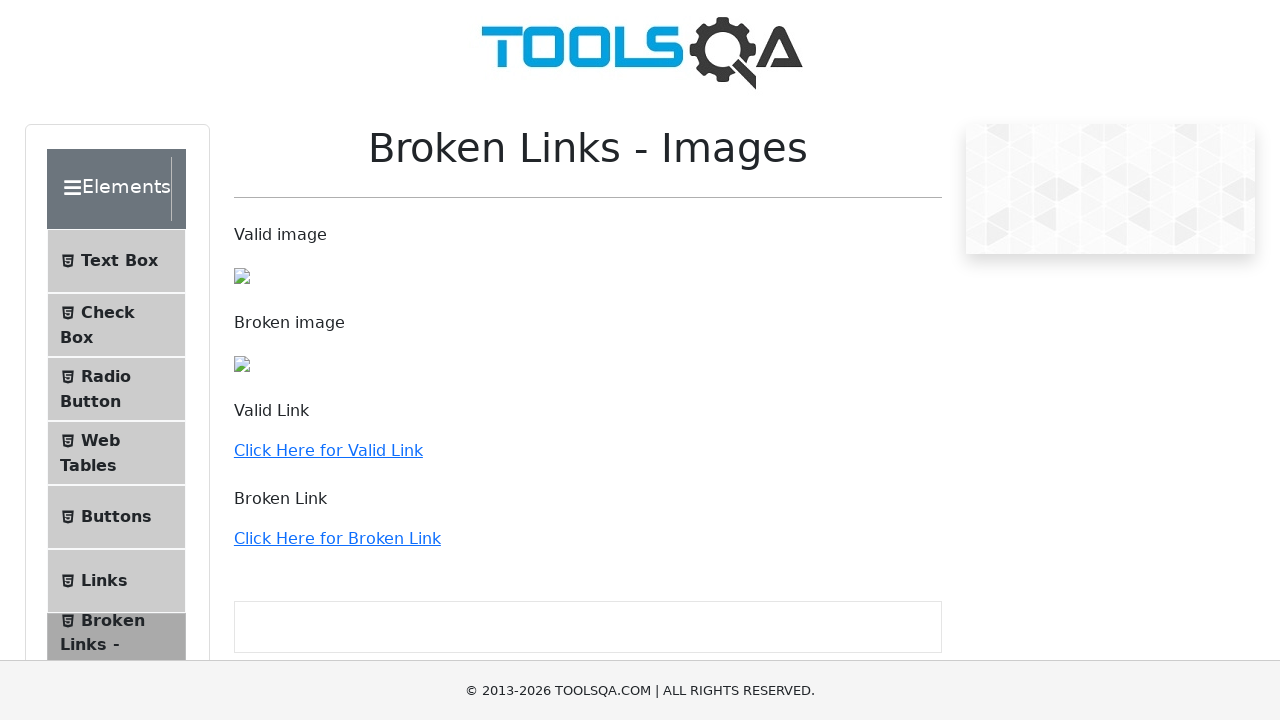

Located broken image element next to 'Broken image' text
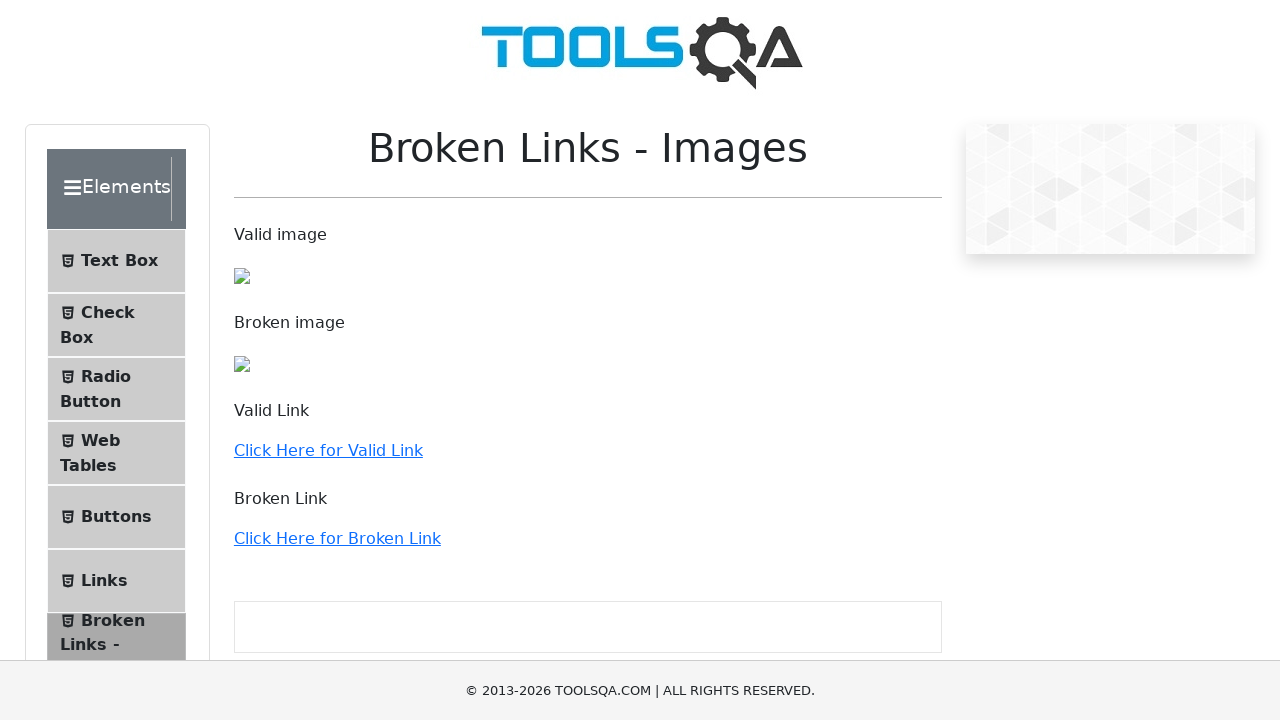

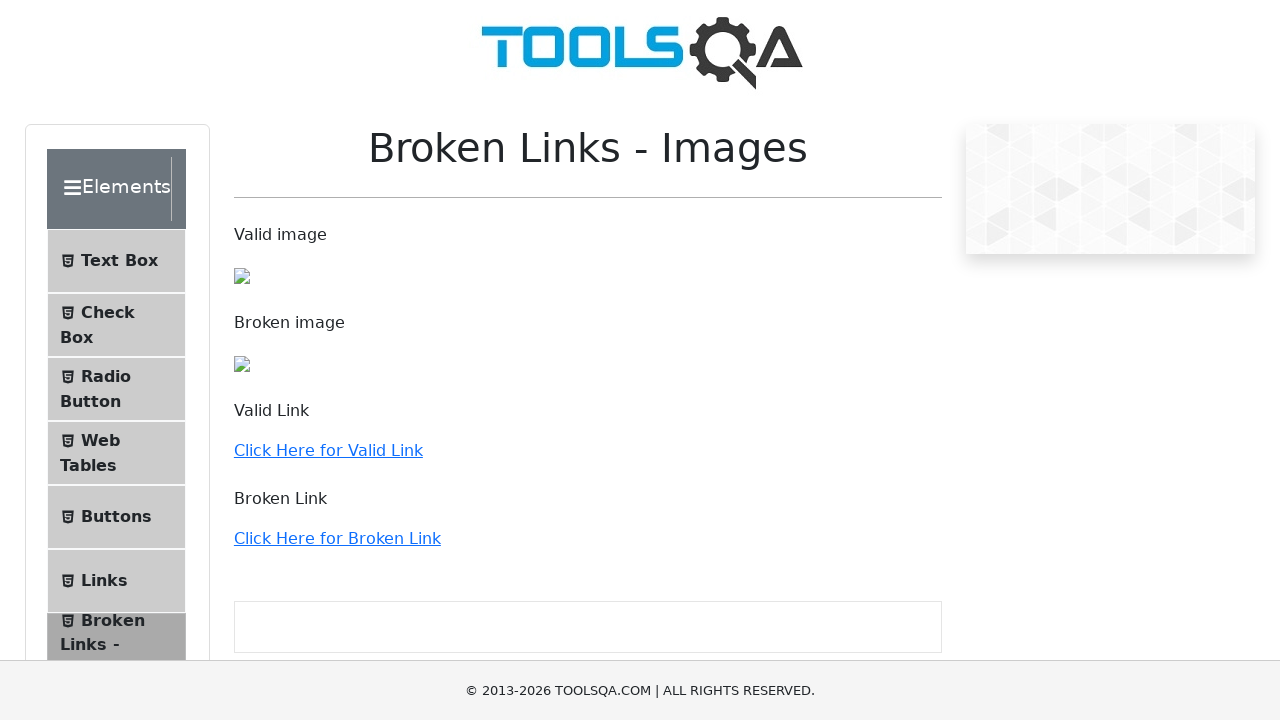